Tests the Challenging DOM page by interacting with dynamic table cells and clicking various buttons (blue, green, red) with dynamic IDs

Starting URL: https://the-internet.herokuapp.com/challenging_dom

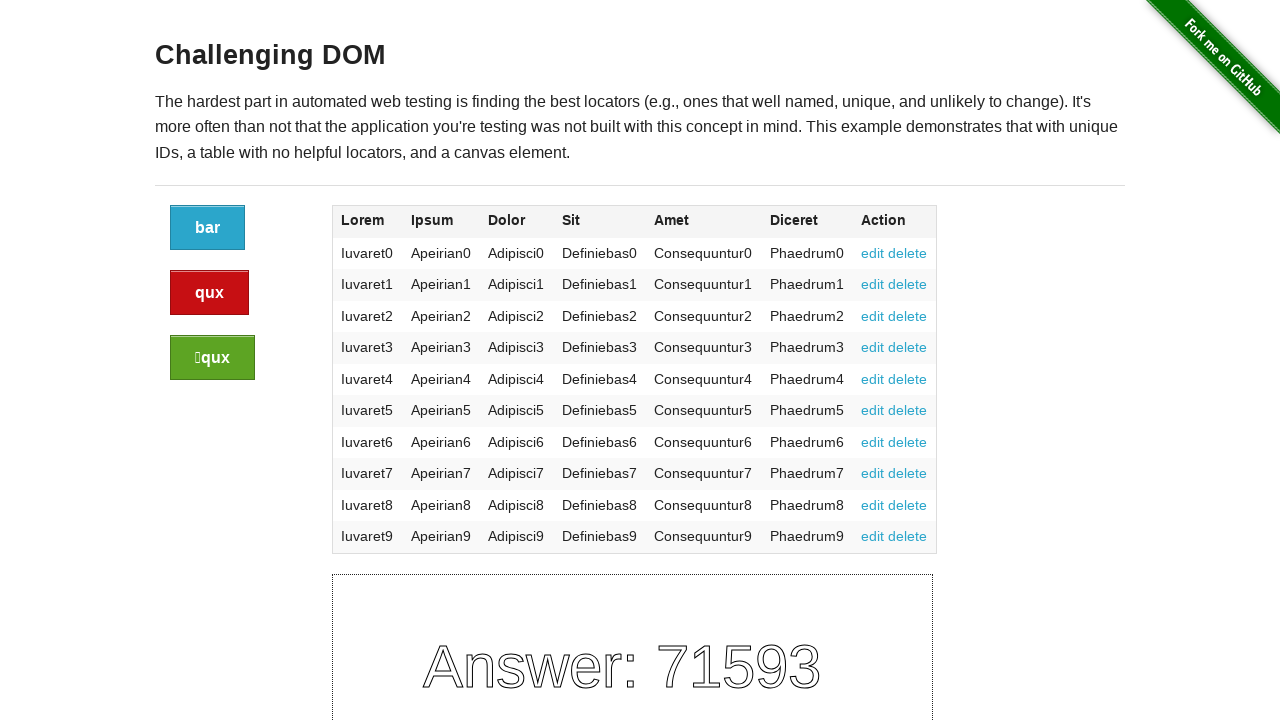

Navigated to Challenging DOM page
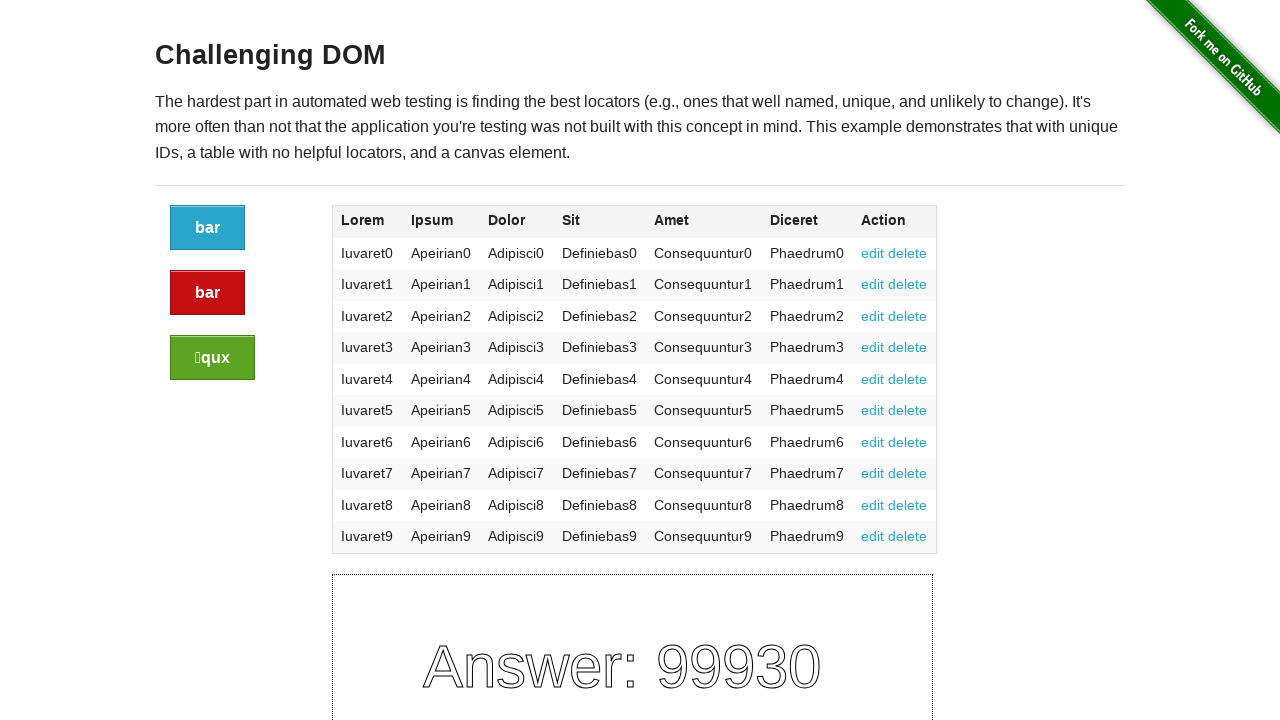

Read cell value from table row 2, column 3
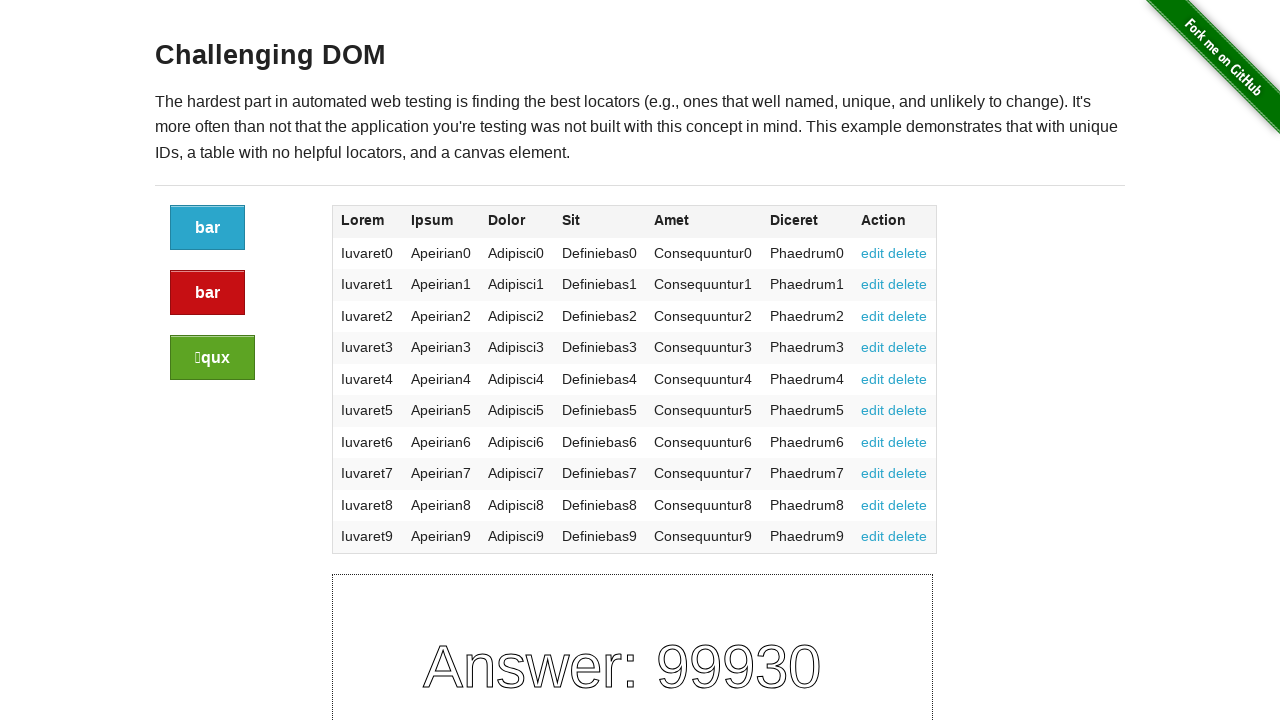

Clicked edit button in first table row at (873, 253) on xpath=//table/tbody/tr[1]/td[7]/a[1]
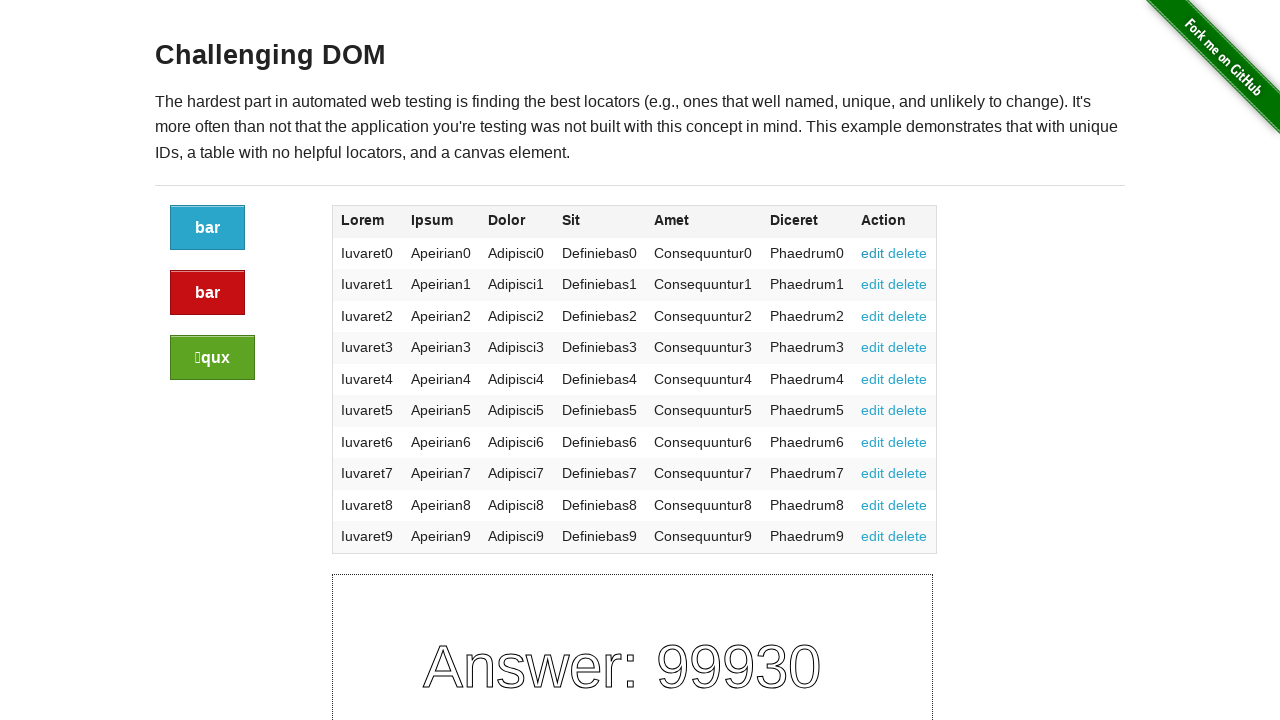

Clicked blue button at (208, 228) on .button
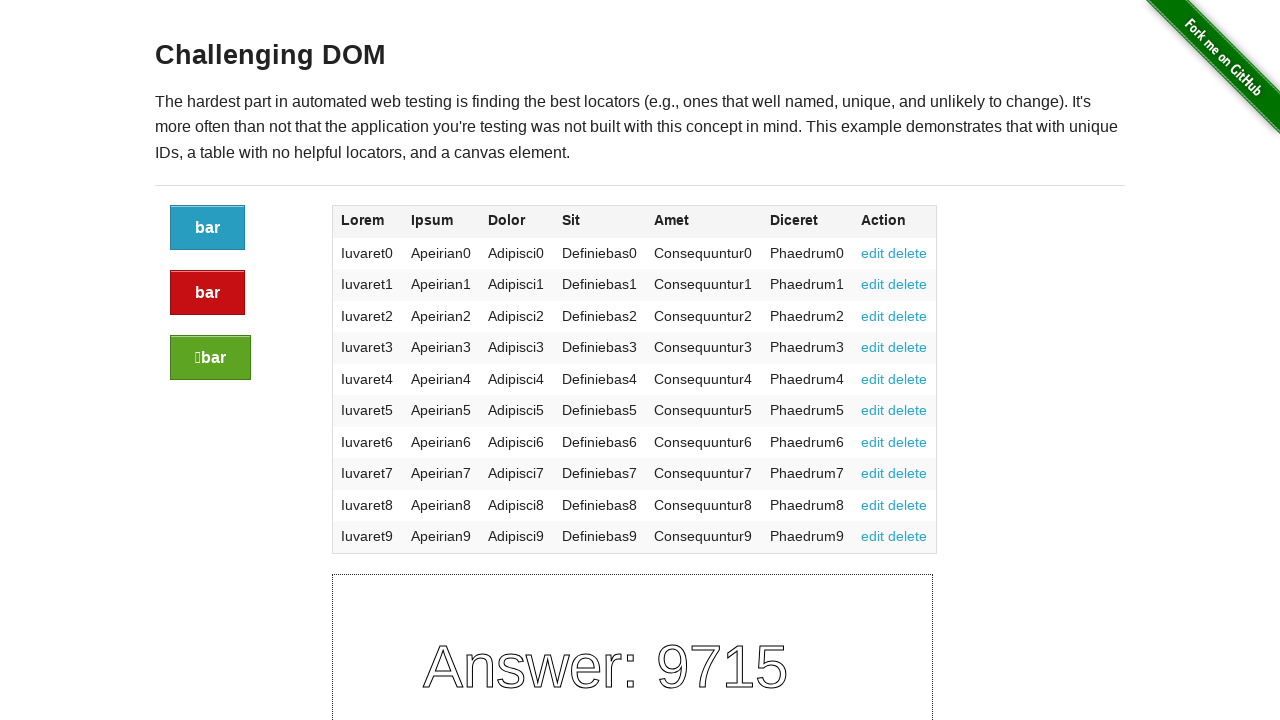

Clicked green button at (210, 358) on .button.success
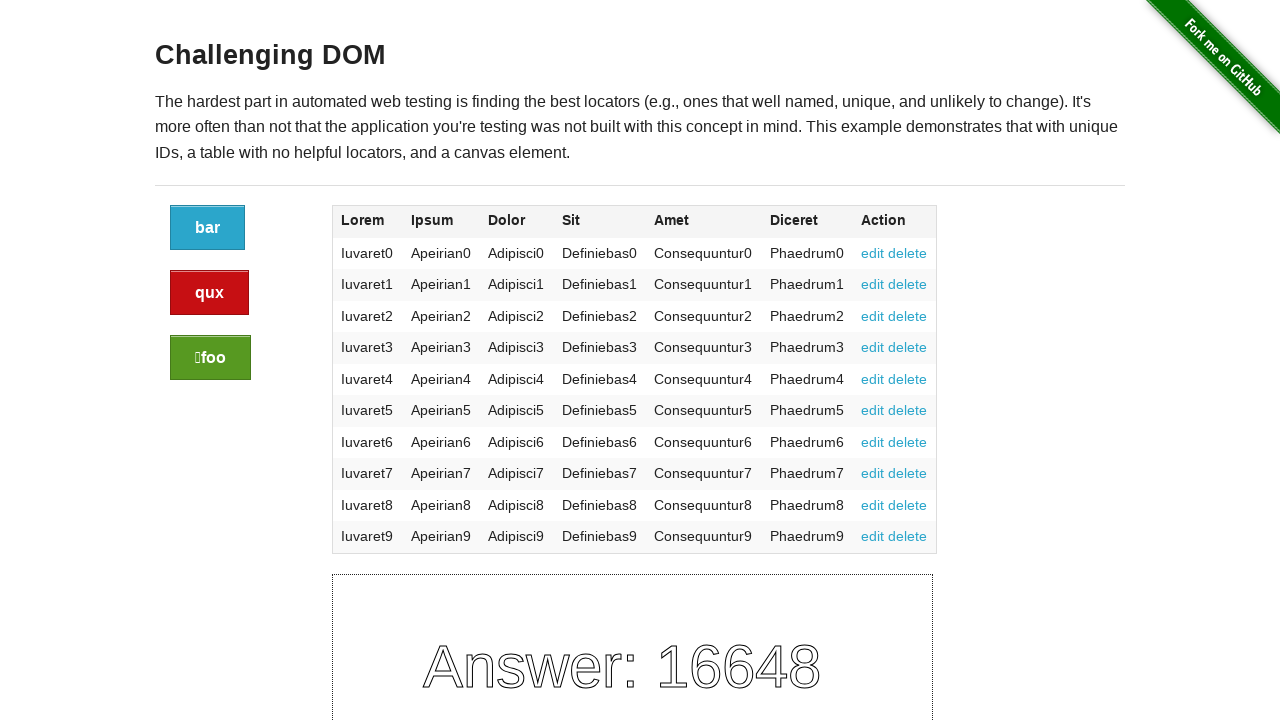

Clicked red button at (210, 293) on .button.alert
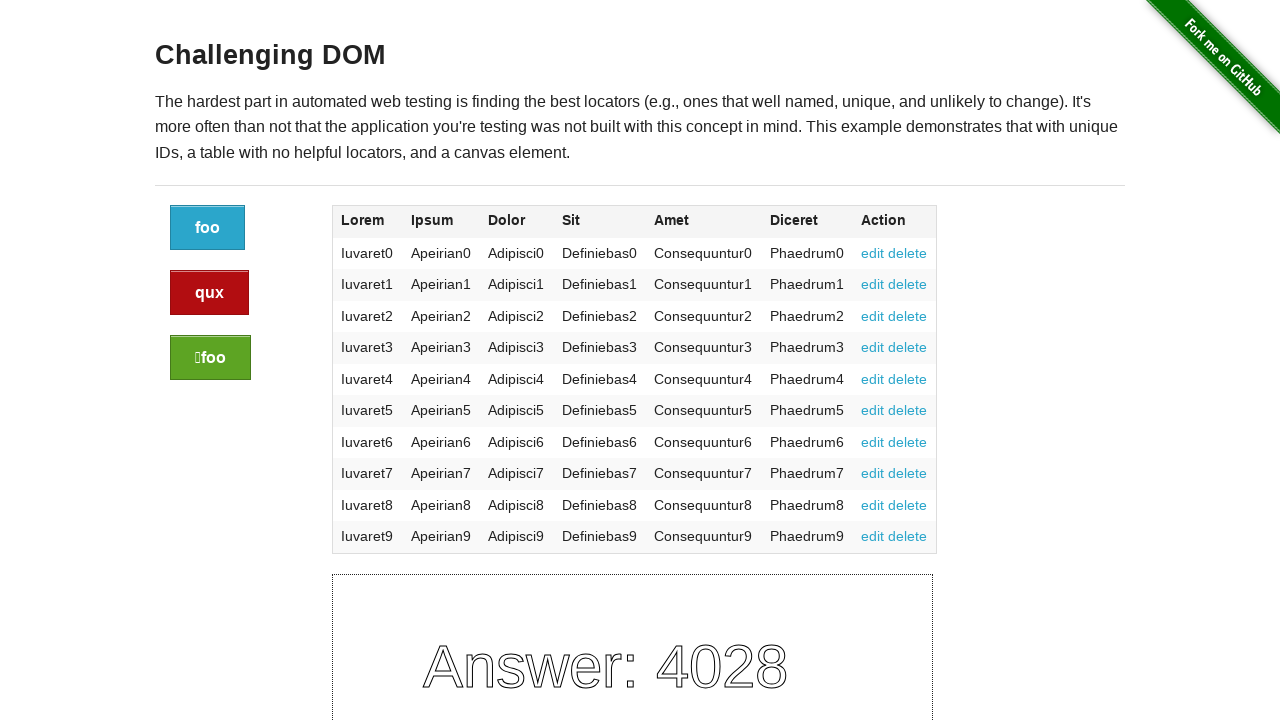

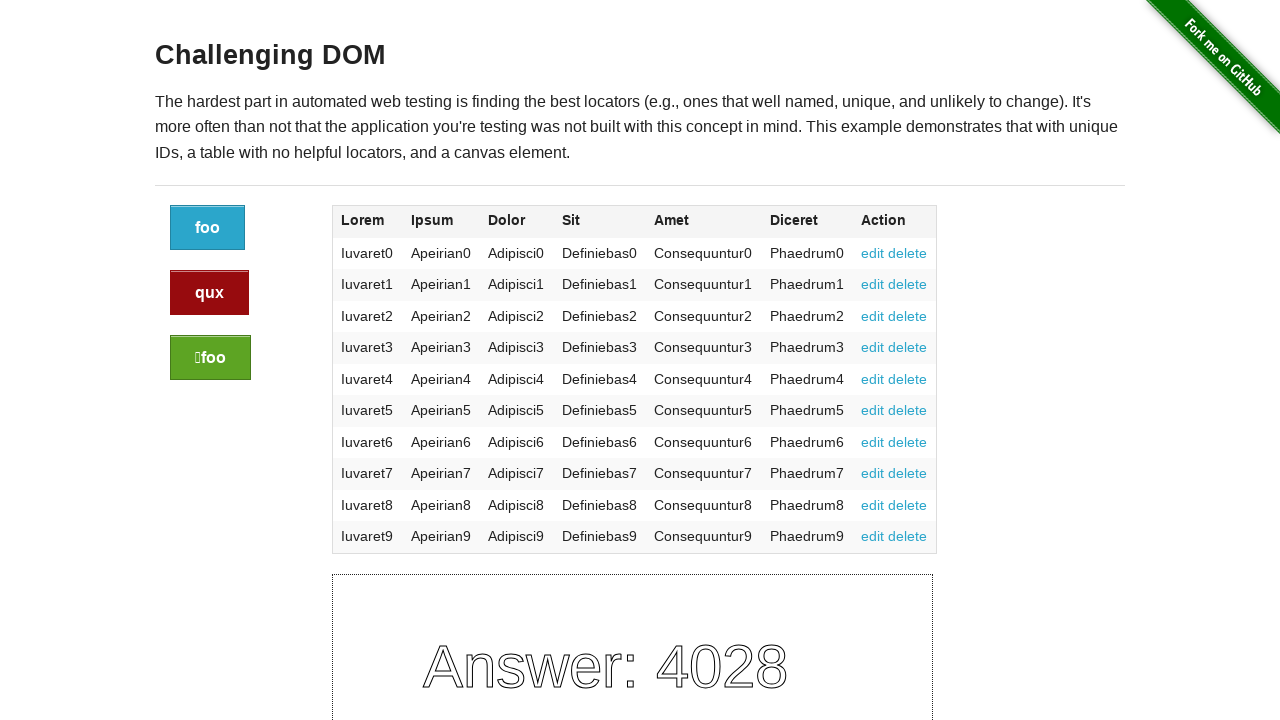